Tests contact form validation by clicking submit without filling fields to verify error messages appear, then fills in the required fields and verifies error messages disappear.

Starting URL: https://jupiter.cloud.planittesting.com/

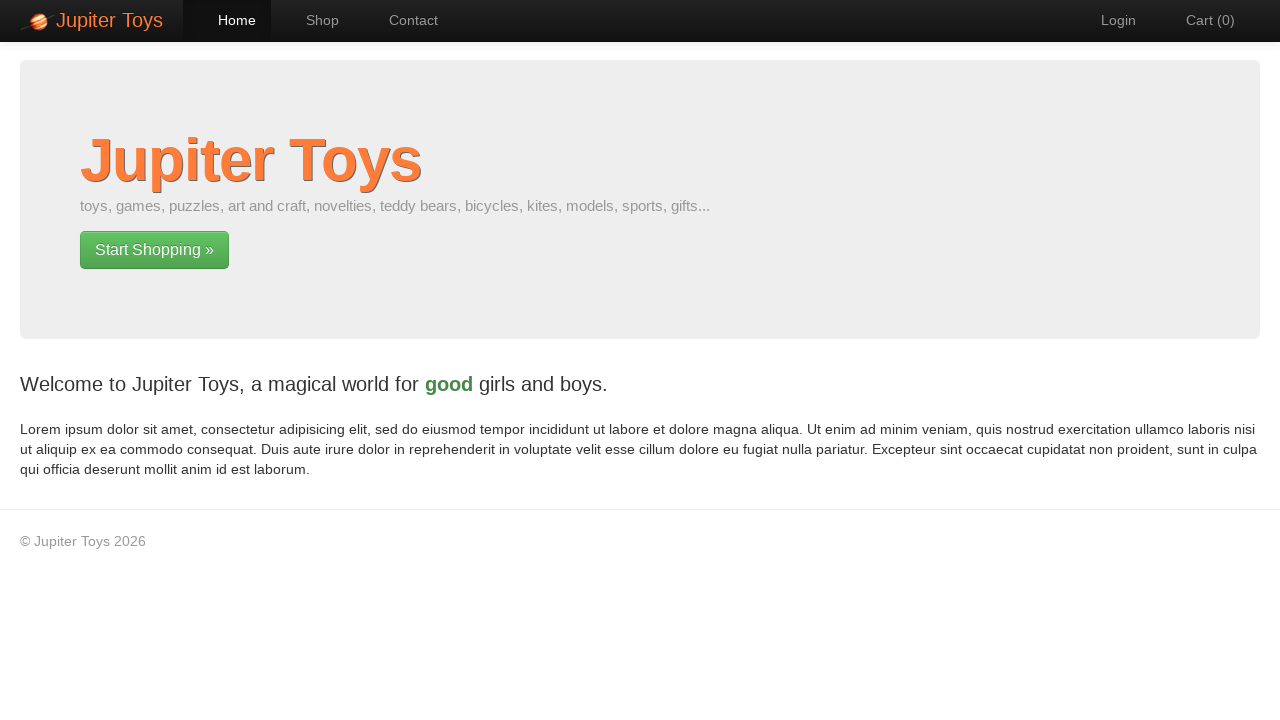

Clicked on Contact navigation link at (404, 20) on #nav-contact
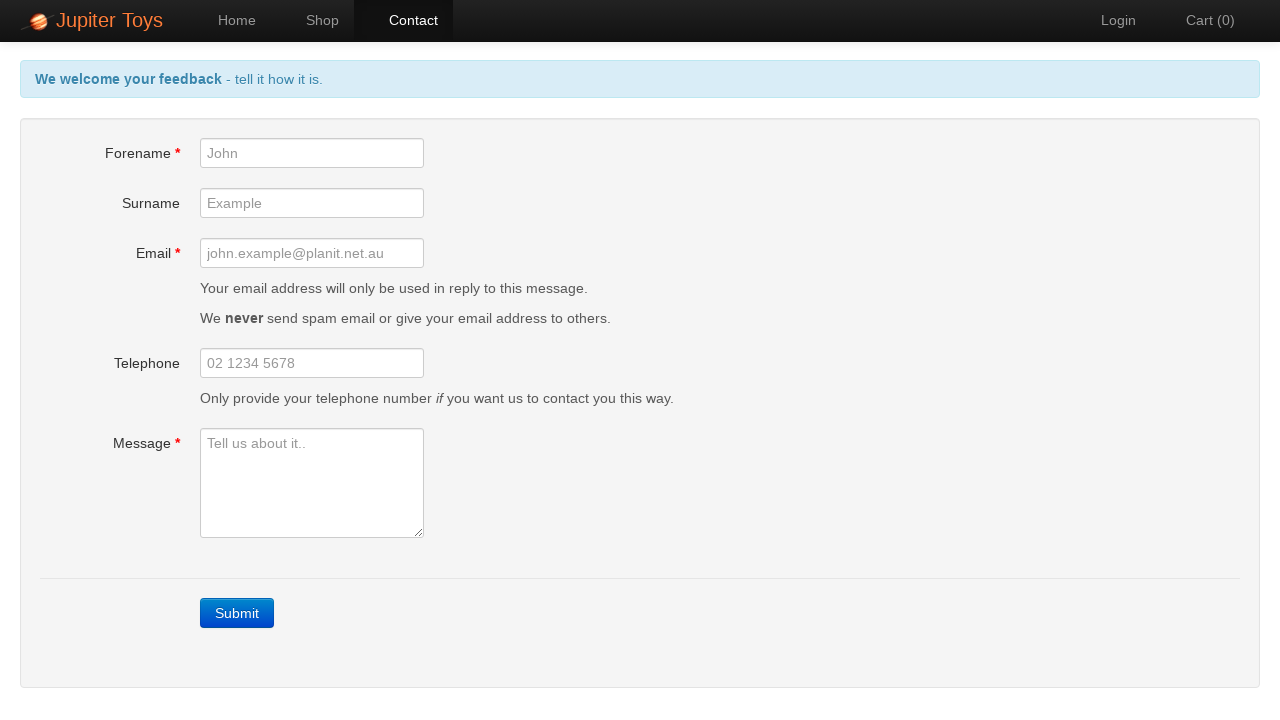

Submit button became visible
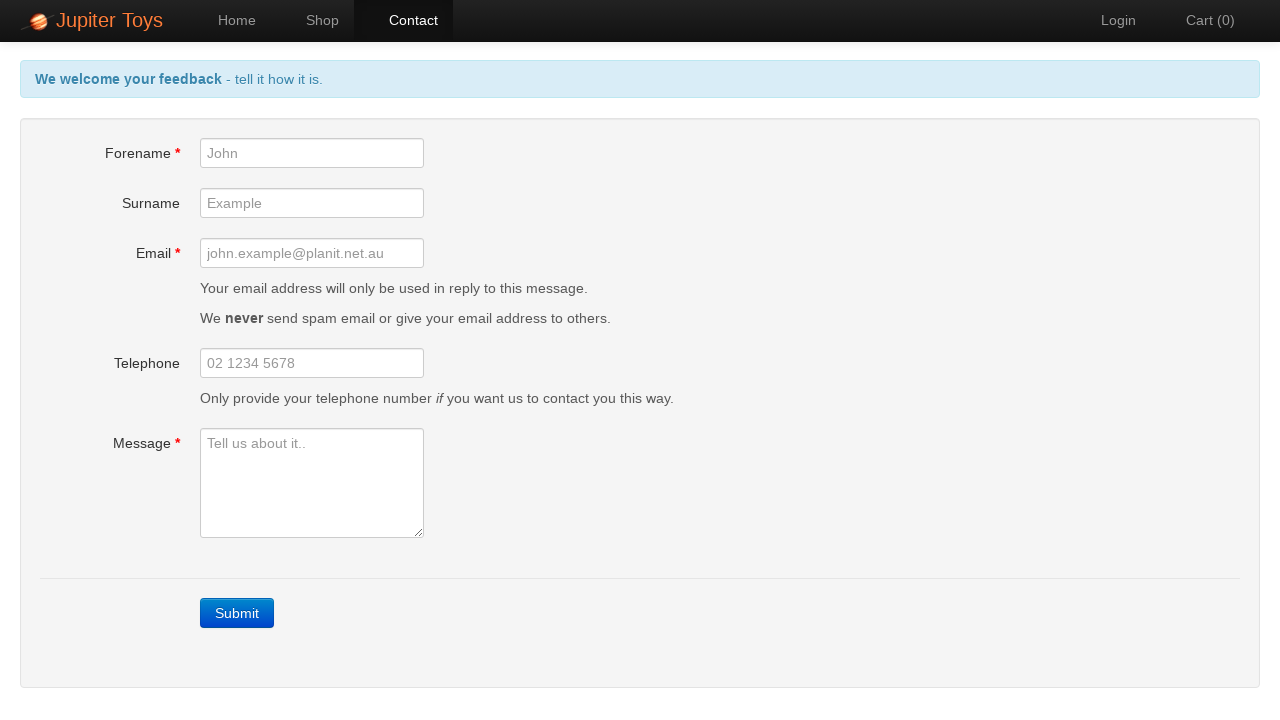

Clicked submit button without filling any fields at (237, 613) on .btn-primary
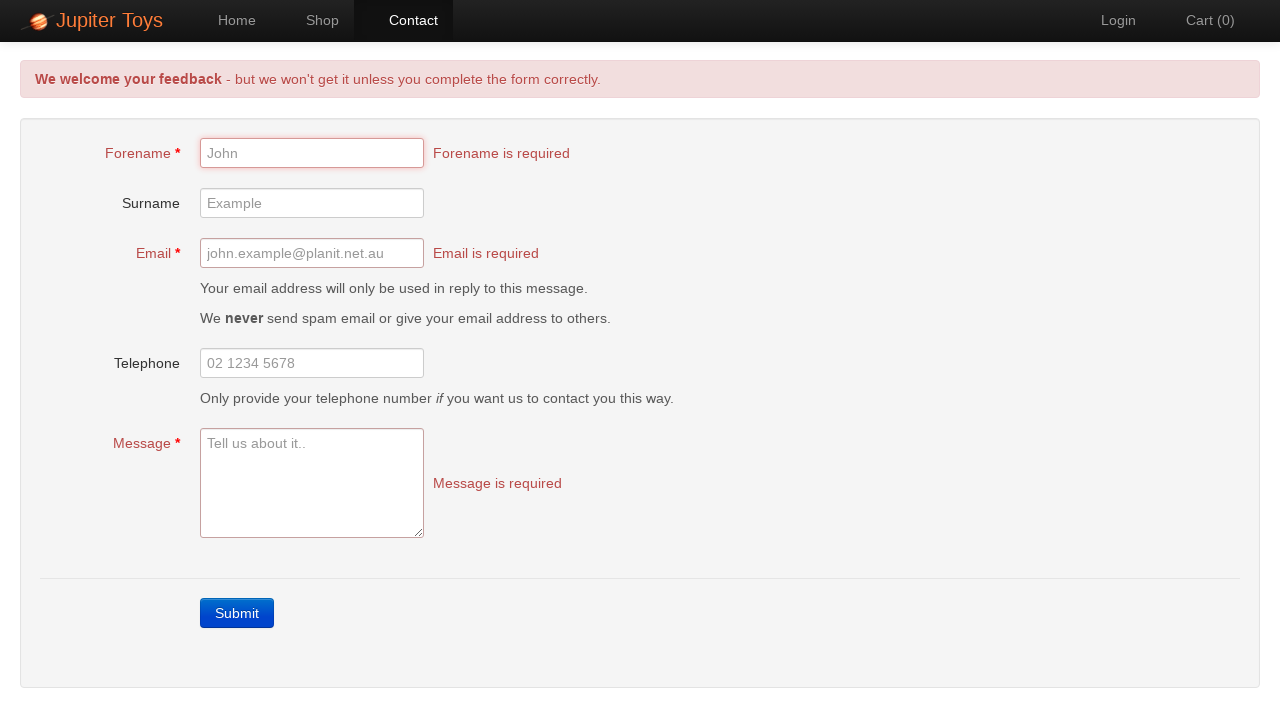

Forename error message appeared
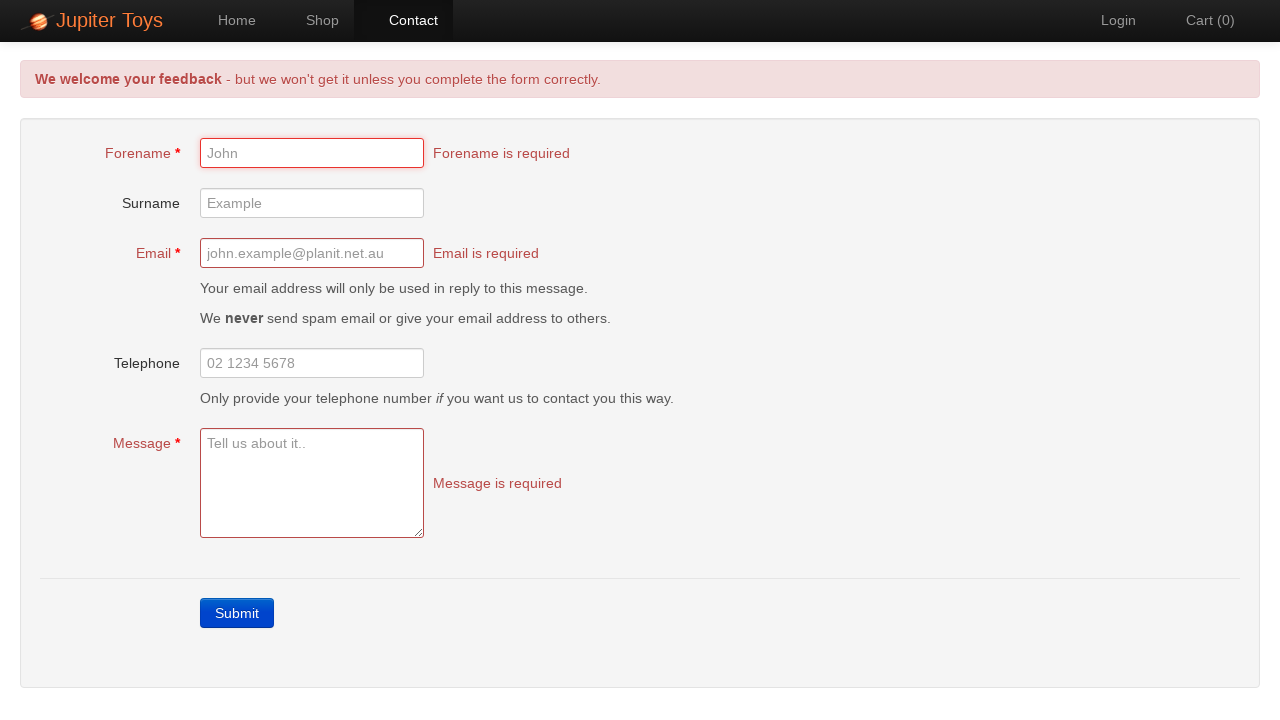

Email error message appeared
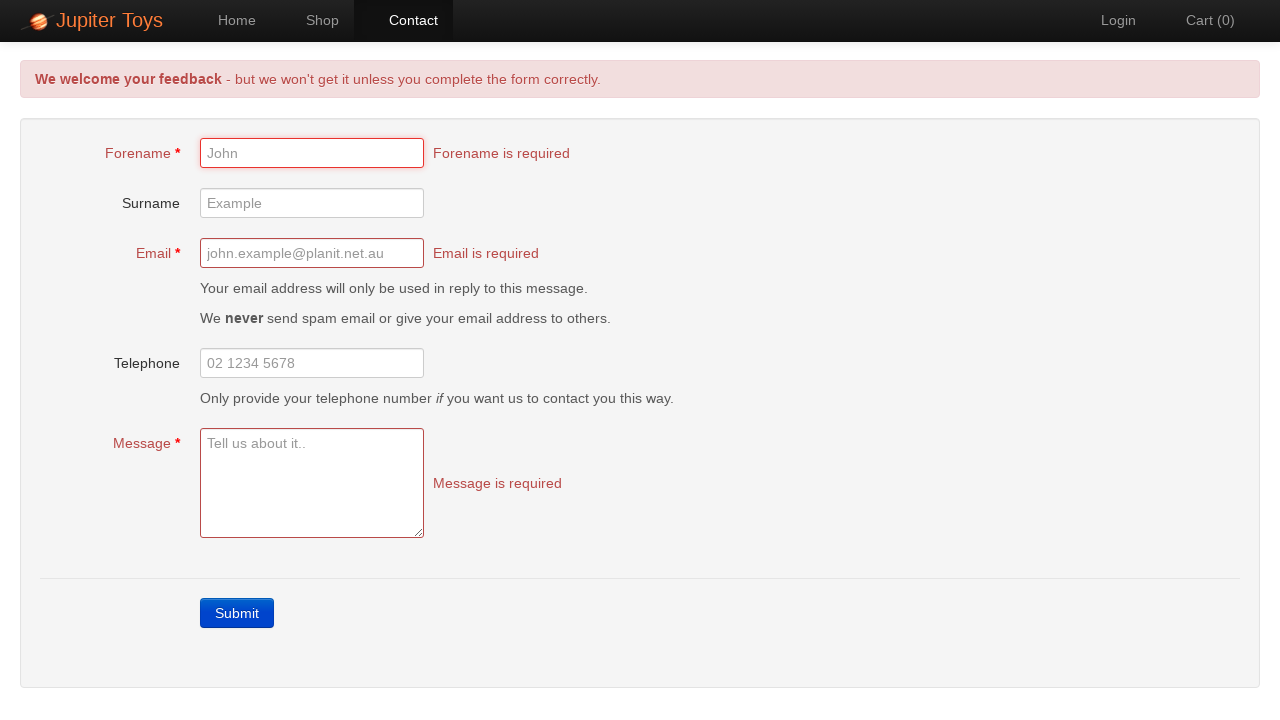

Message error message appeared
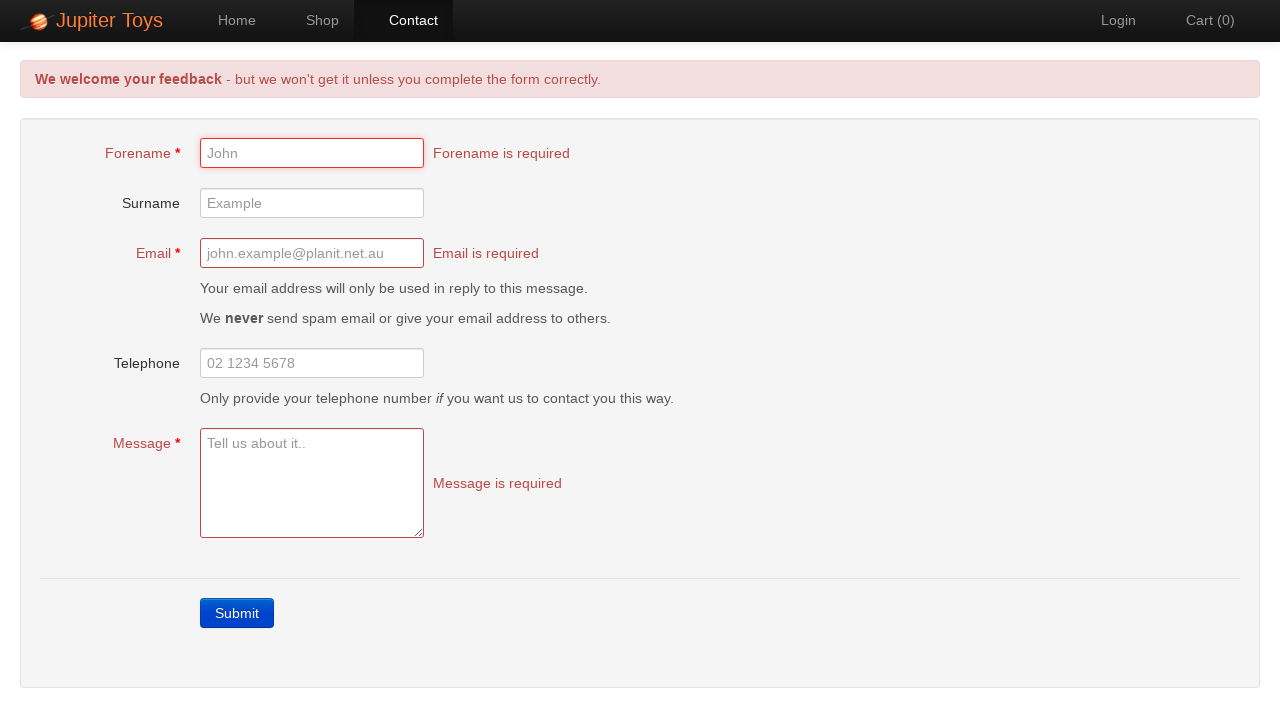

Filled forename field with 'Michael' on #forename
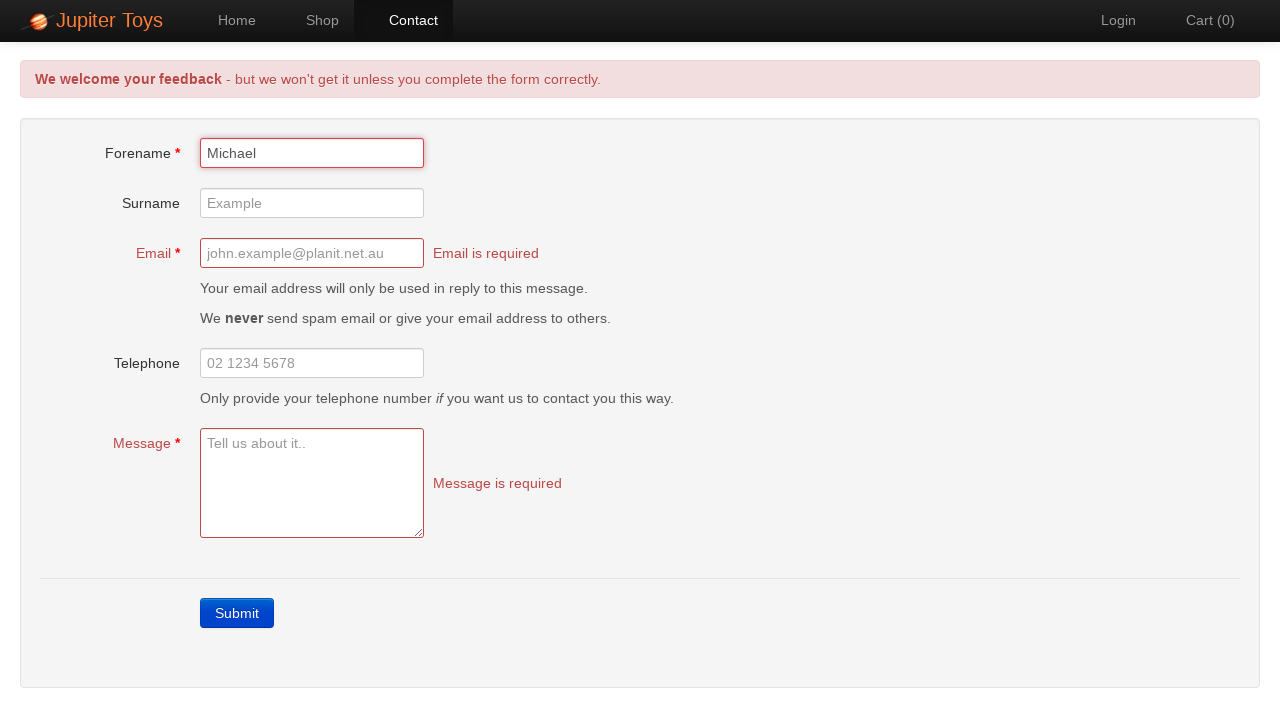

Filled email field with 'michael.test@example.com' on #email
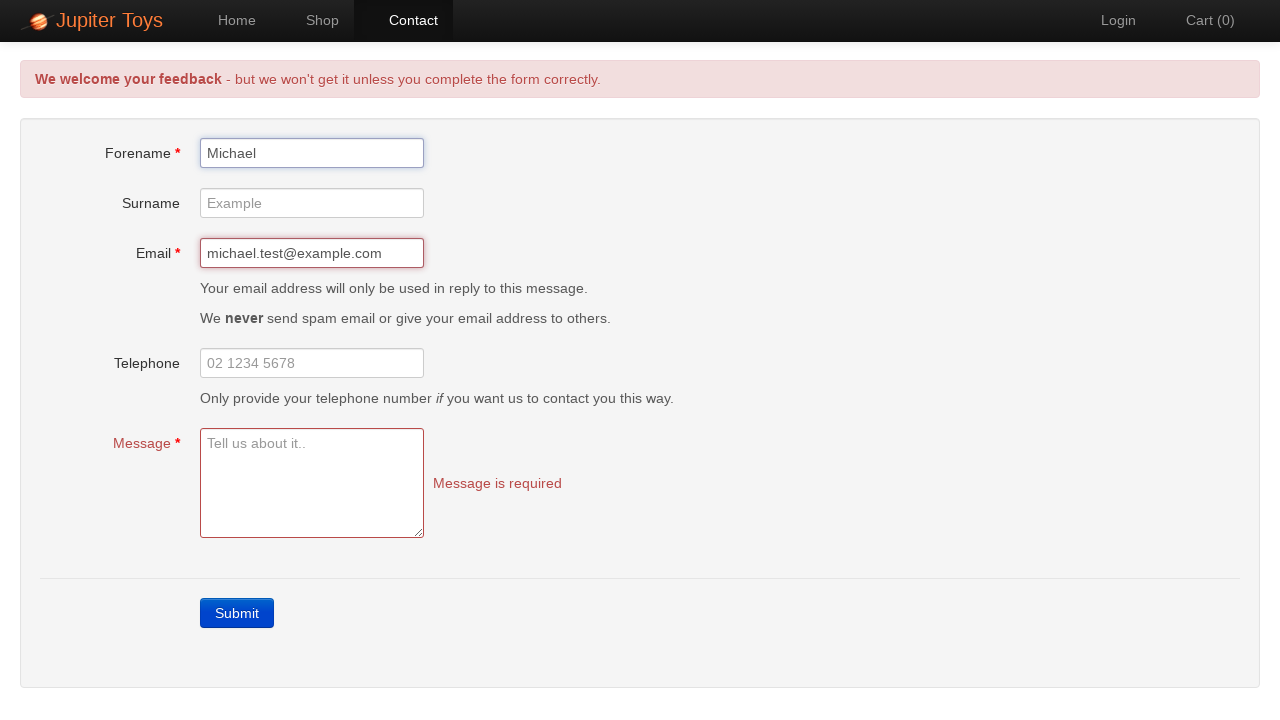

Filled message field with 'This is a test message for automation' on #message
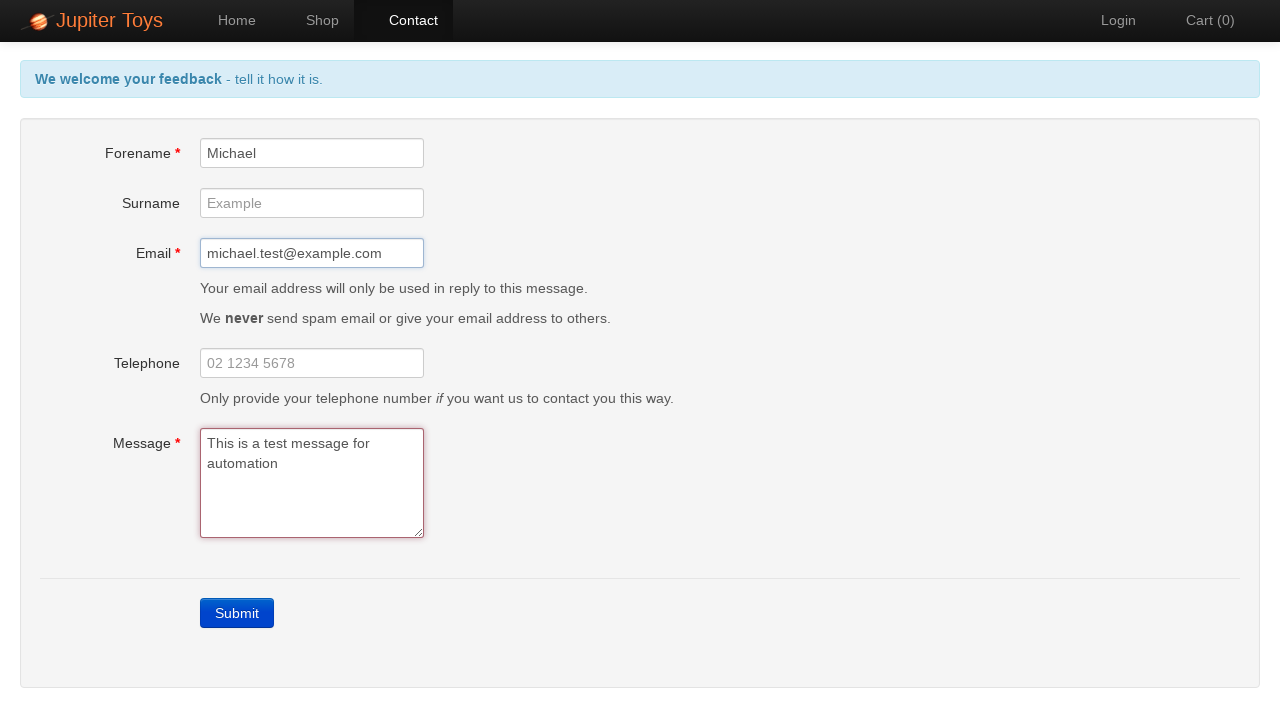

Error messages disappeared after filling all required fields
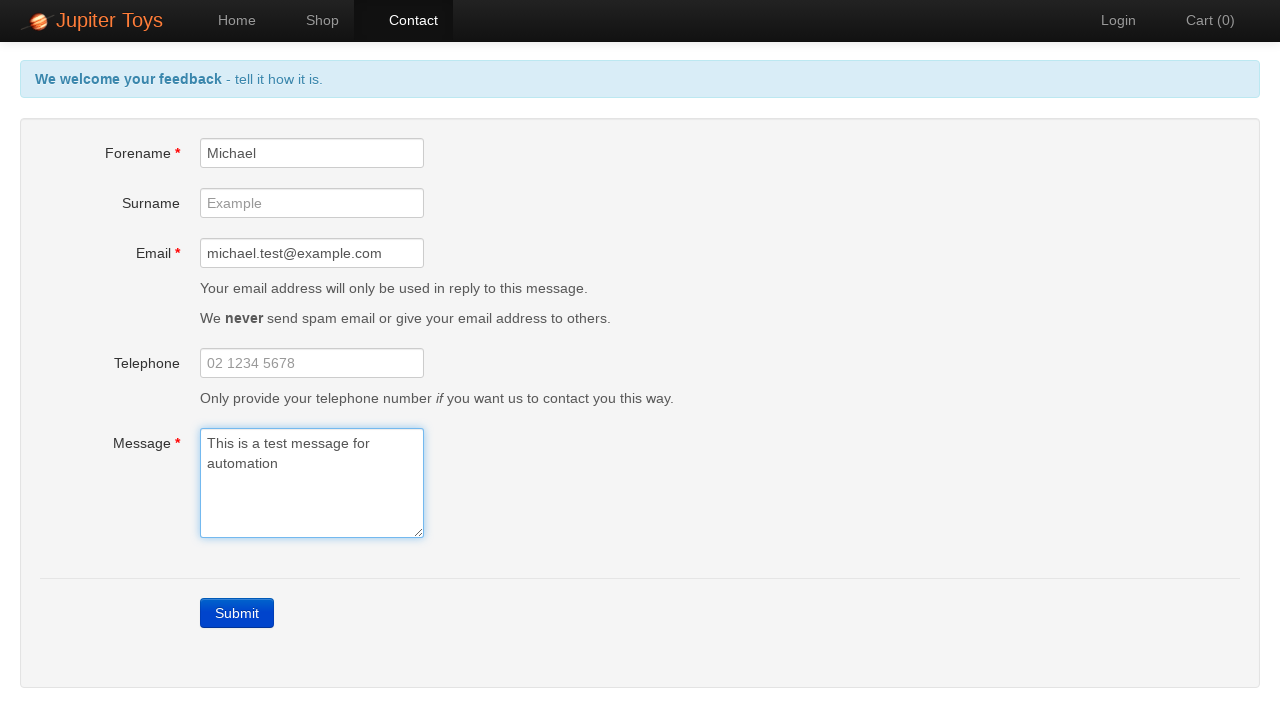

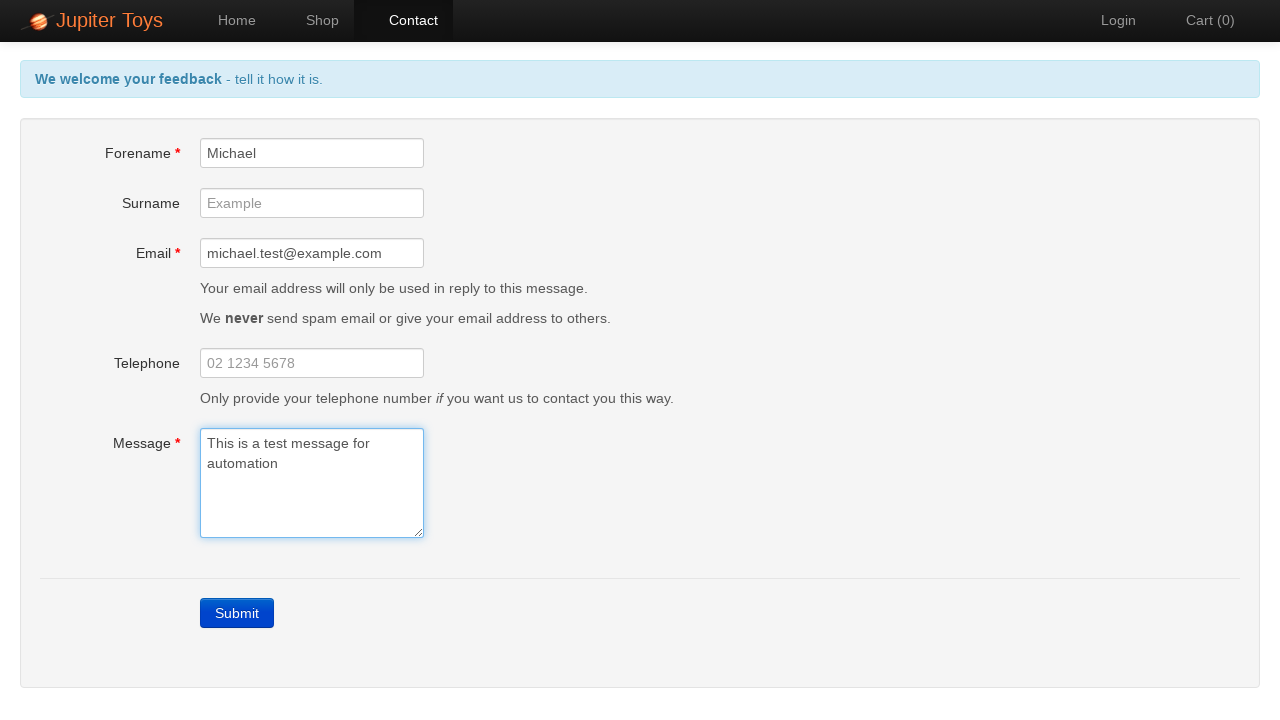